Scrolls to a table on the page and extracts information about the table structure including row count, column count, and content of the second row

Starting URL: https://rahulshettyacademy.com/AutomationPractice/

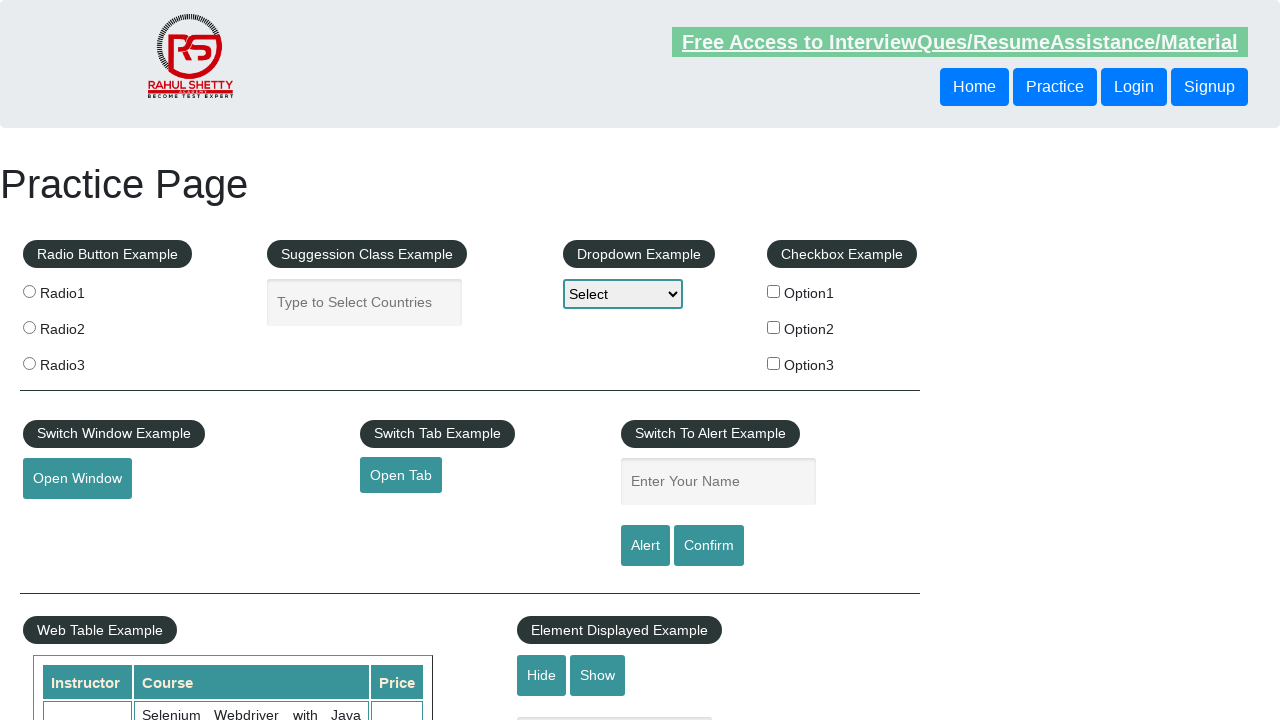

Scrolled down 500 pixels to locate table section
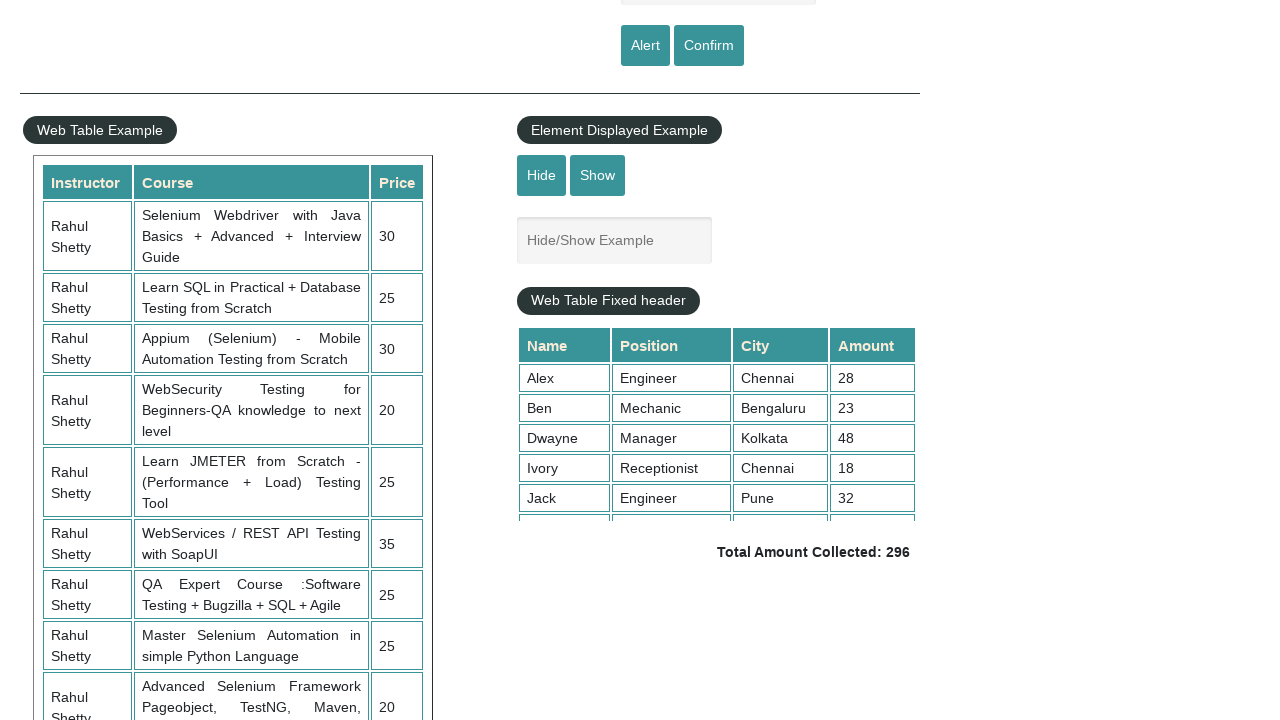

Table with id 'product' became visible
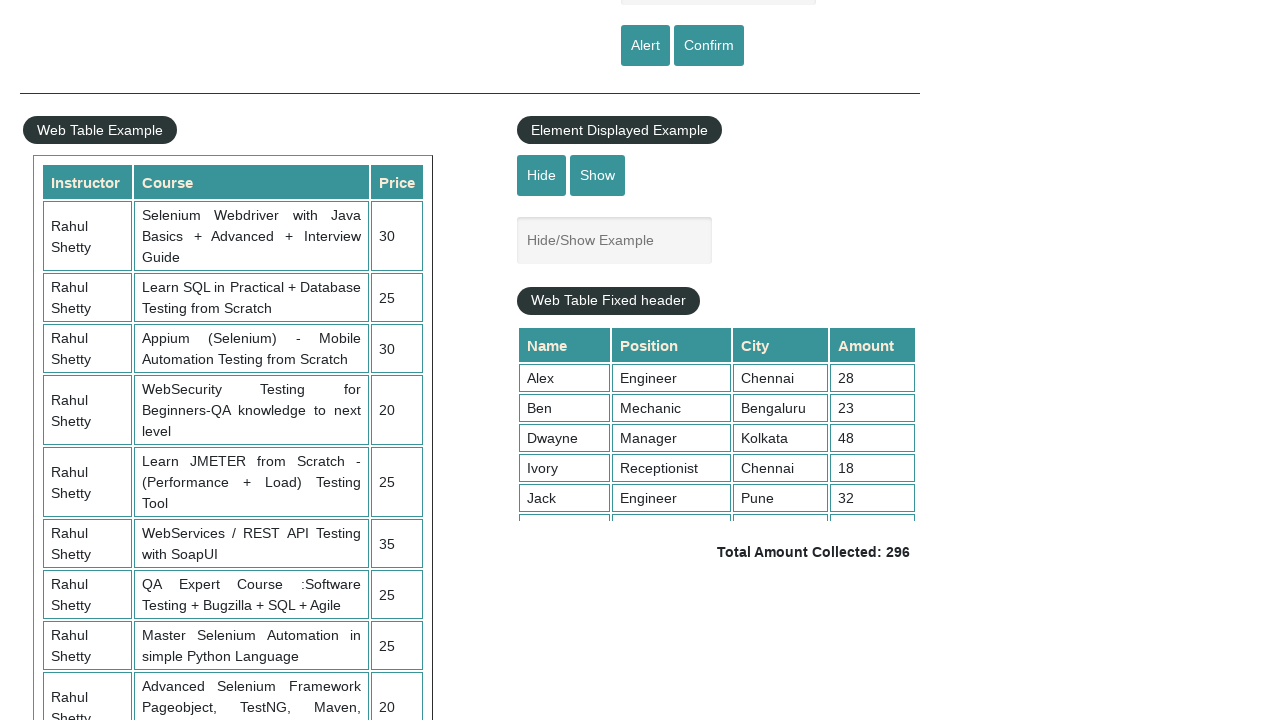

Located the table element
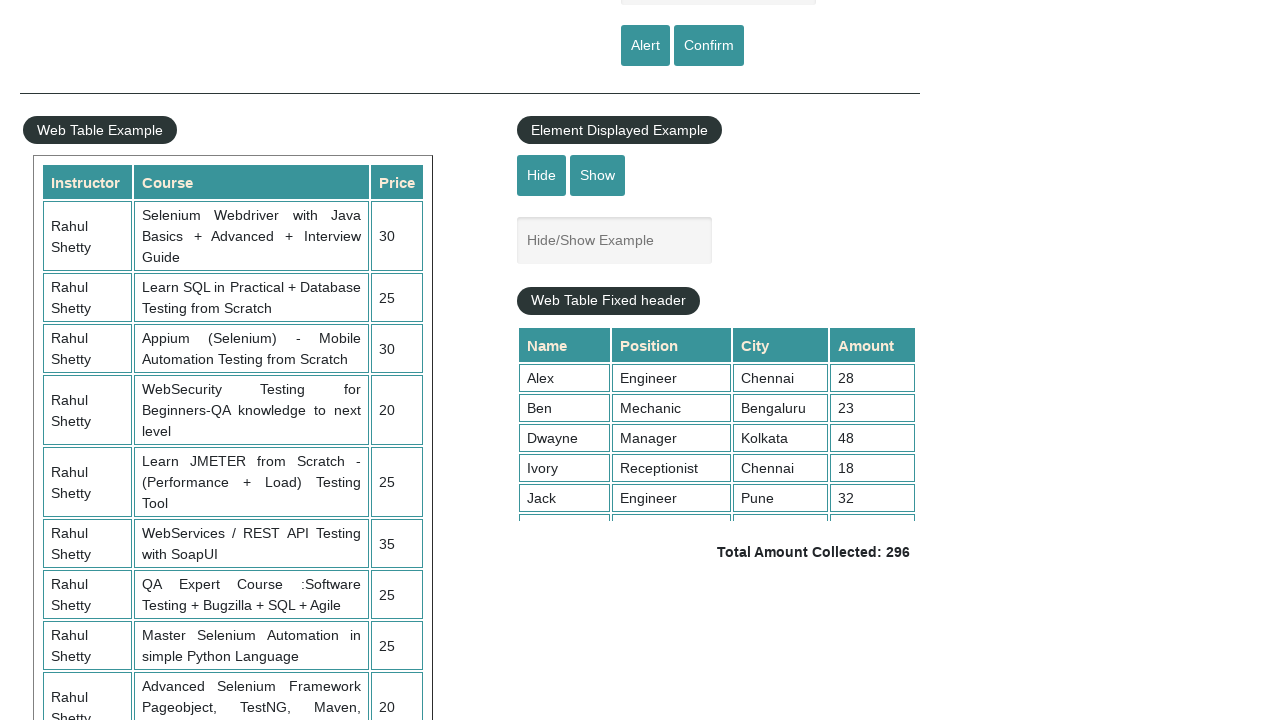

Retrieved row count: 21 rows
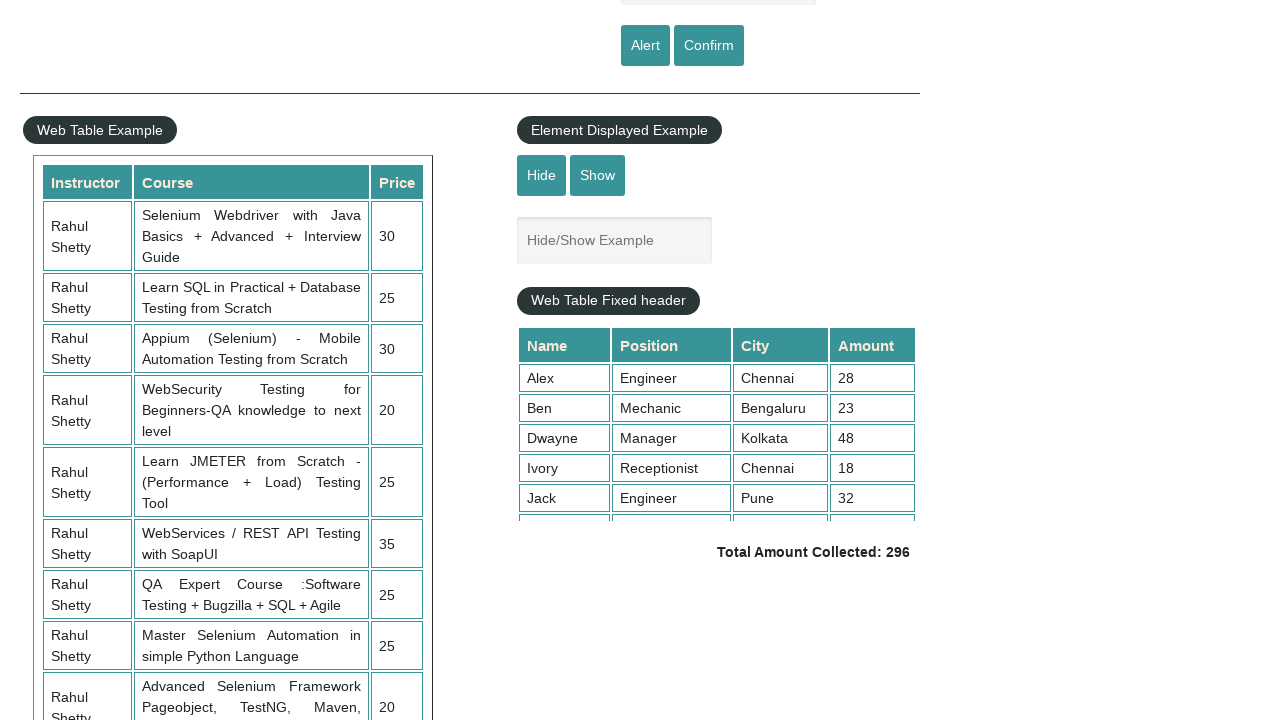

Retrieved column count: 3 columns
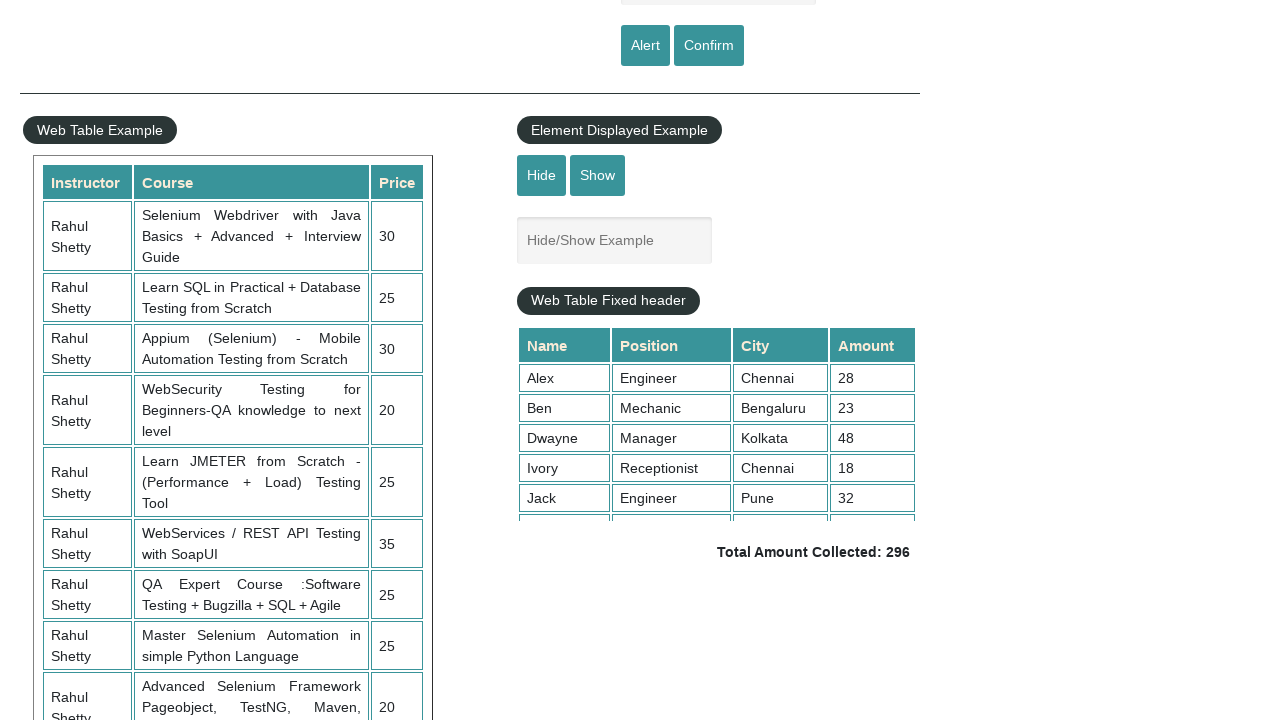

Retrieved all cells from second data row
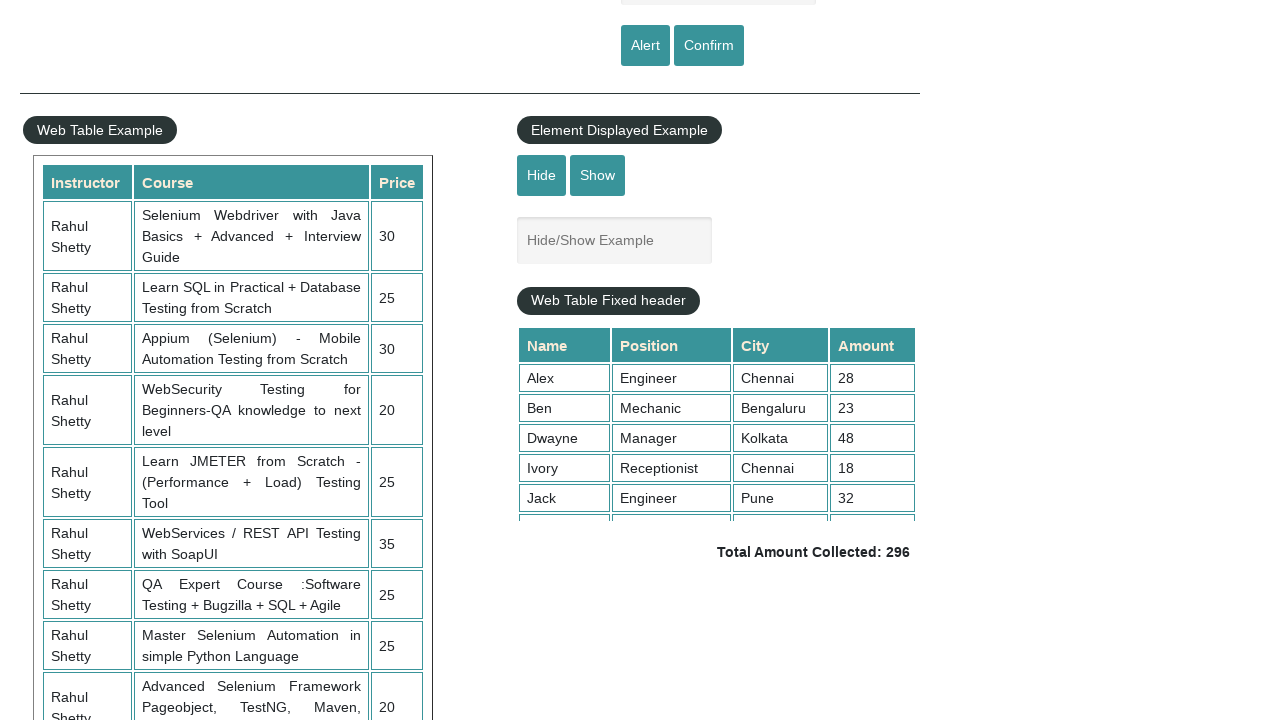

Extracted and printed second row cell contents
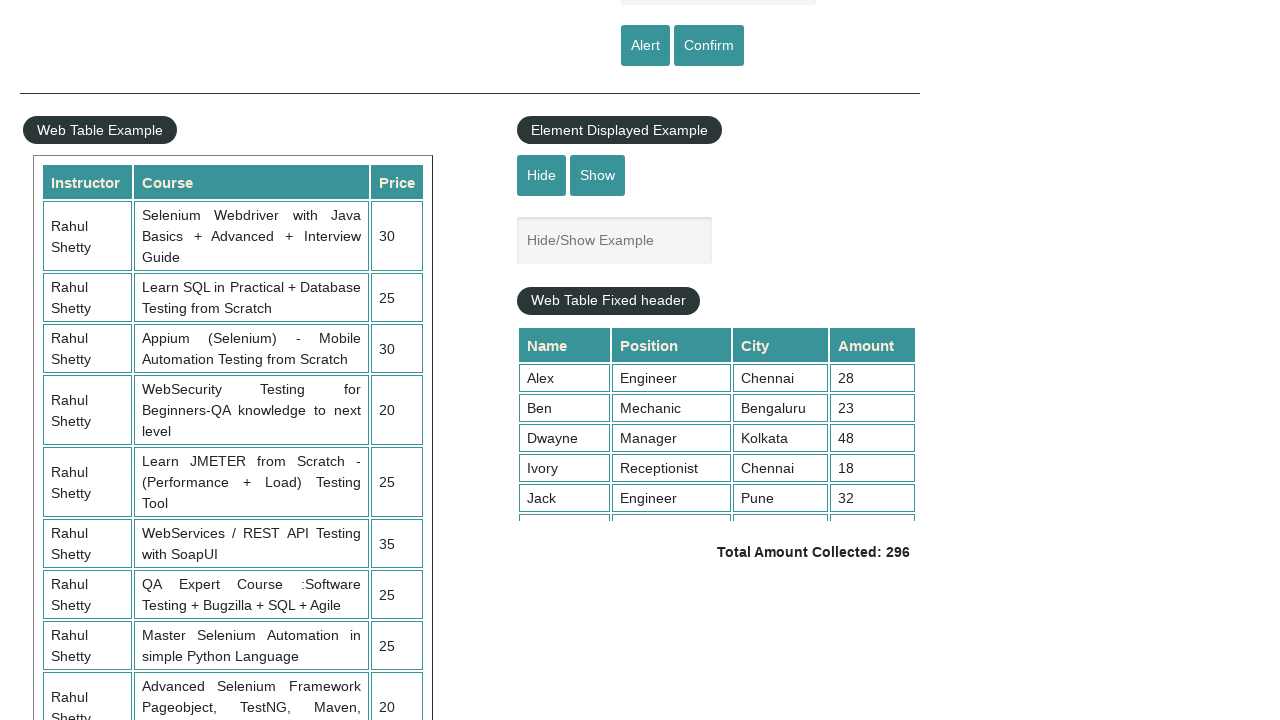

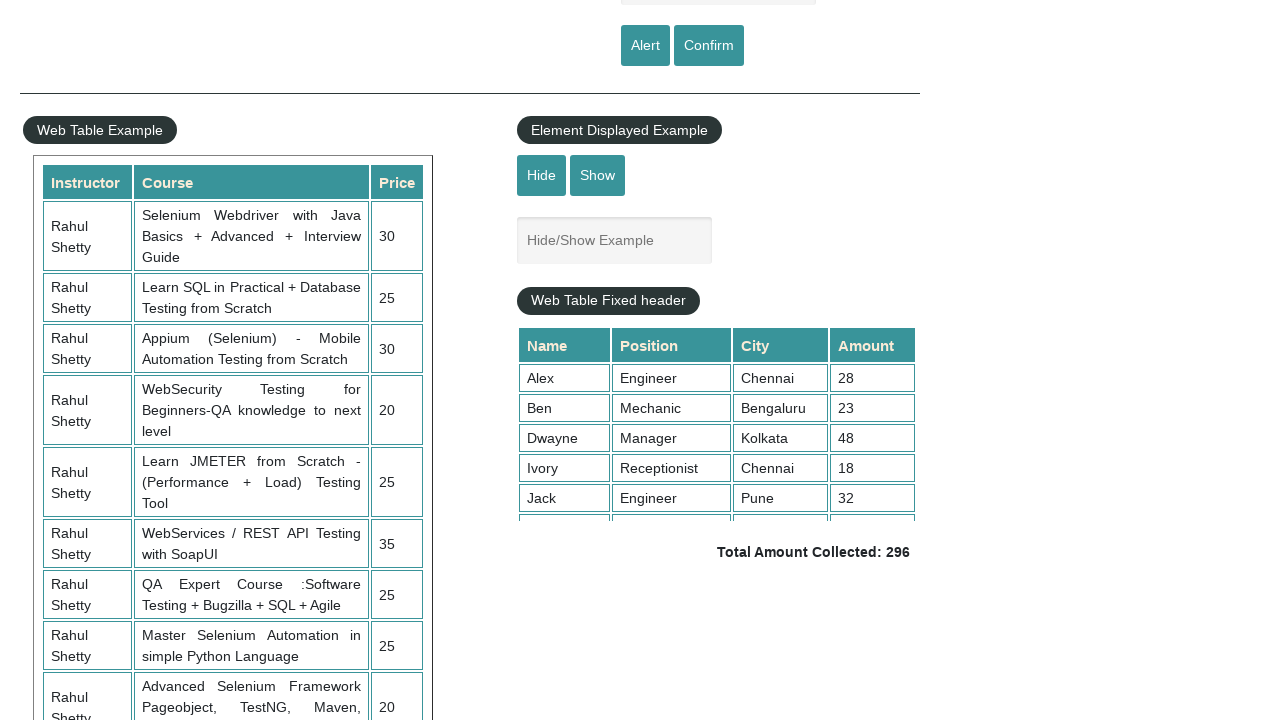